Tests displaying jQuery Growl notification messages on a webpage by injecting jQuery, jQuery Growl library, and styles, then triggering notification messages.

Starting URL: http://the-internet.herokuapp.com

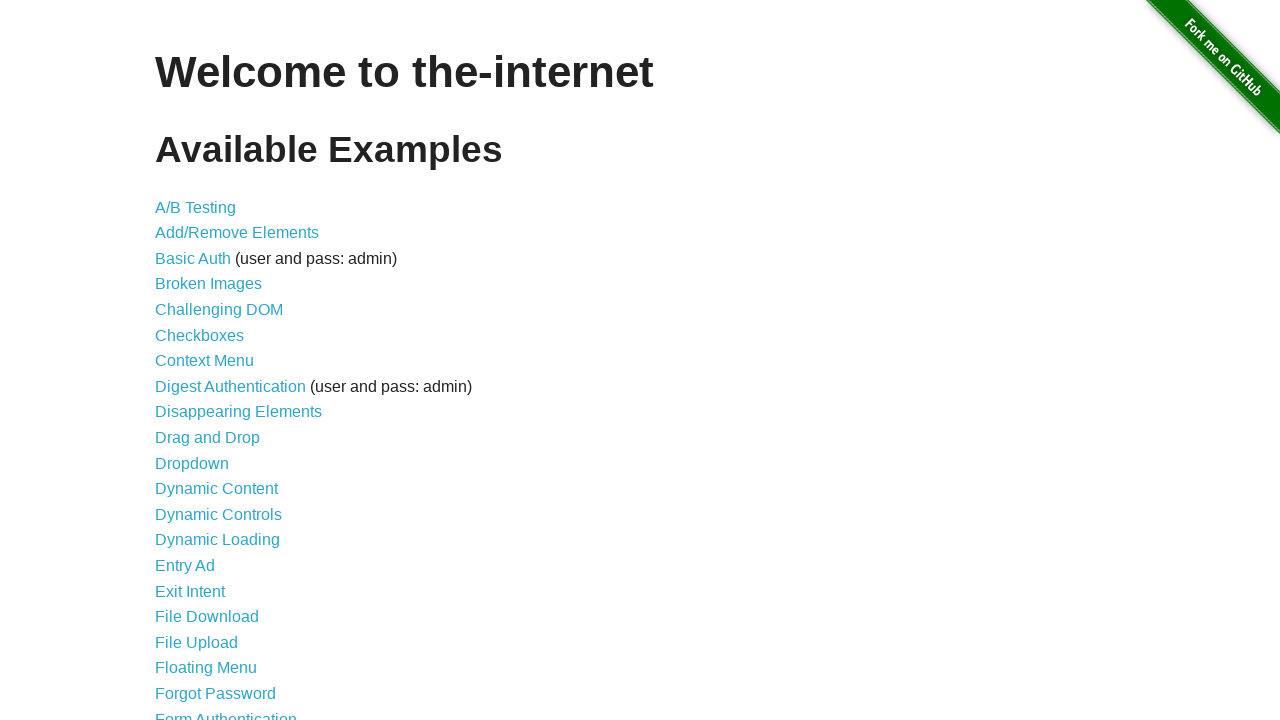

Injected jQuery library into the page
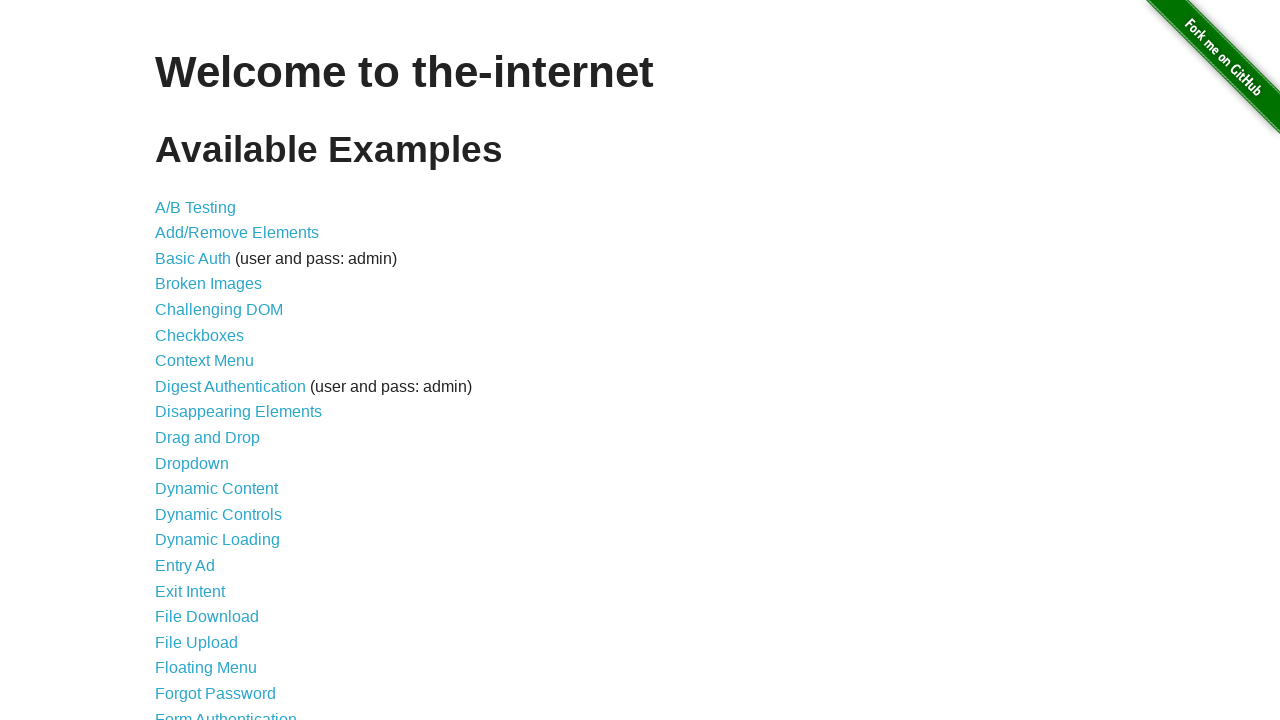

jQuery library loaded successfully
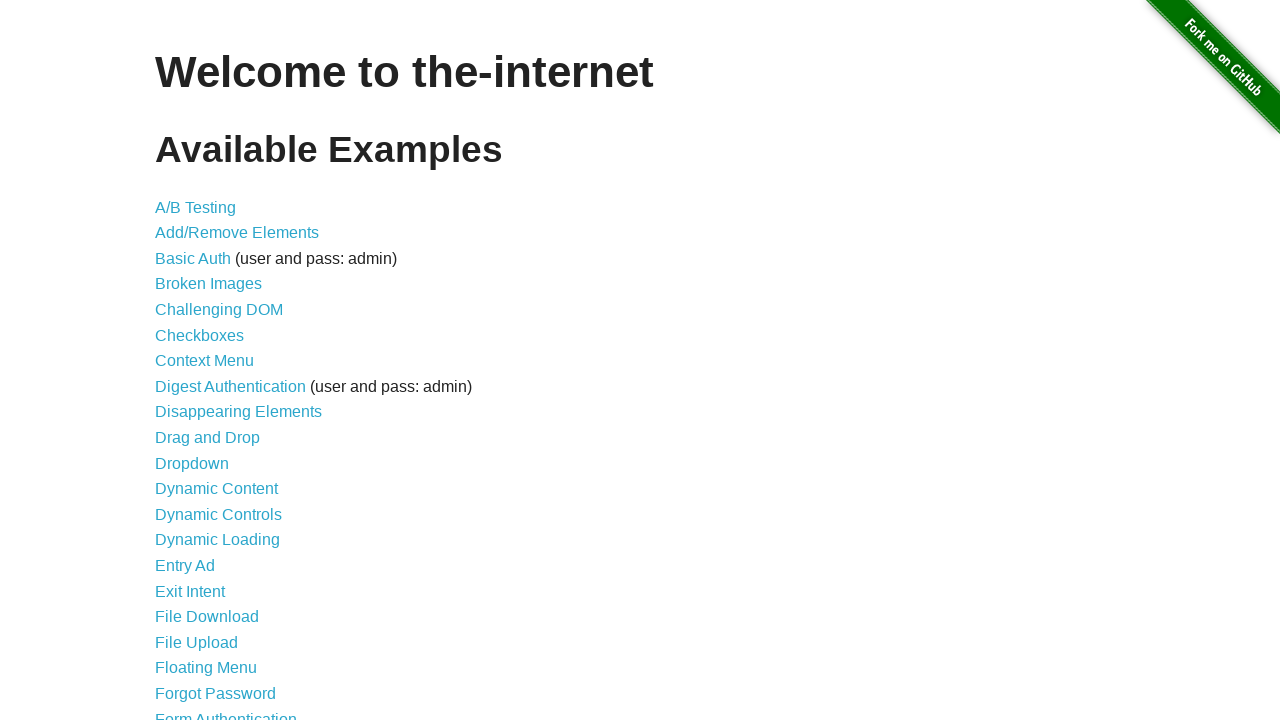

Injected jQuery Growl library into the page
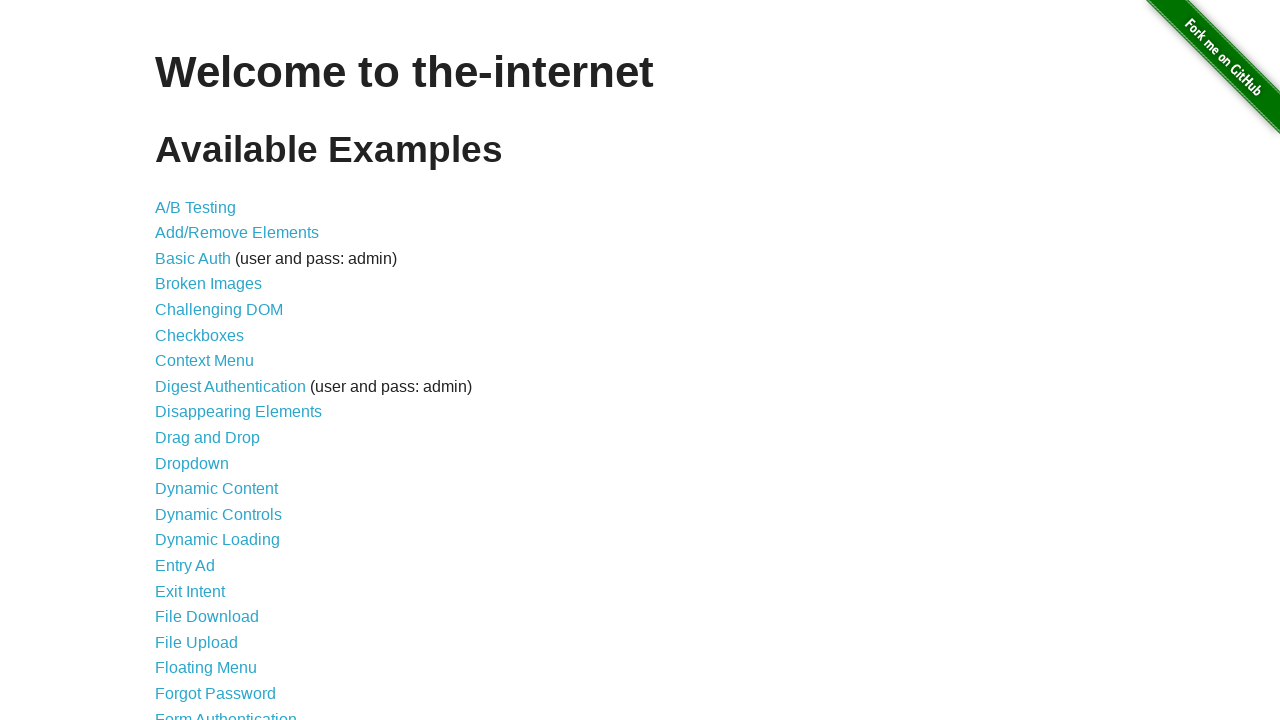

Added jQuery Growl CSS stylesheet to the page
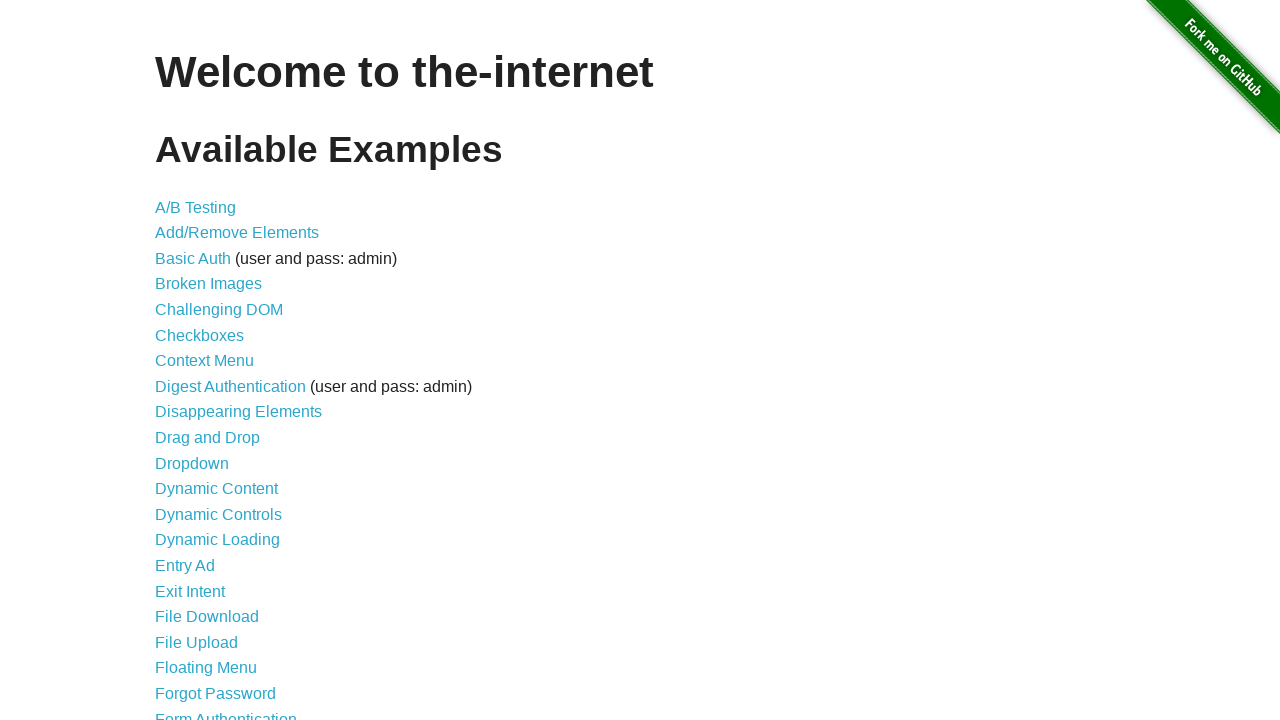

jQuery Growl library loaded and available
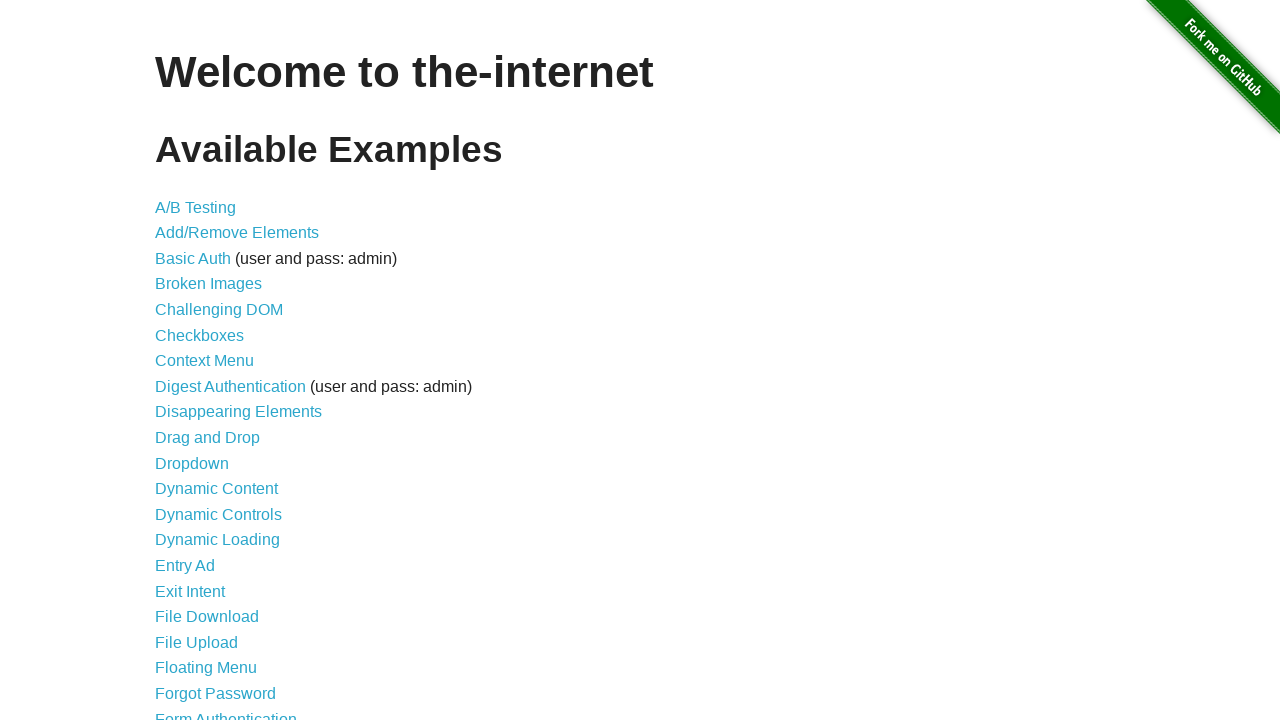

Displayed default jQuery Growl notification with title 'GET' and message '/'
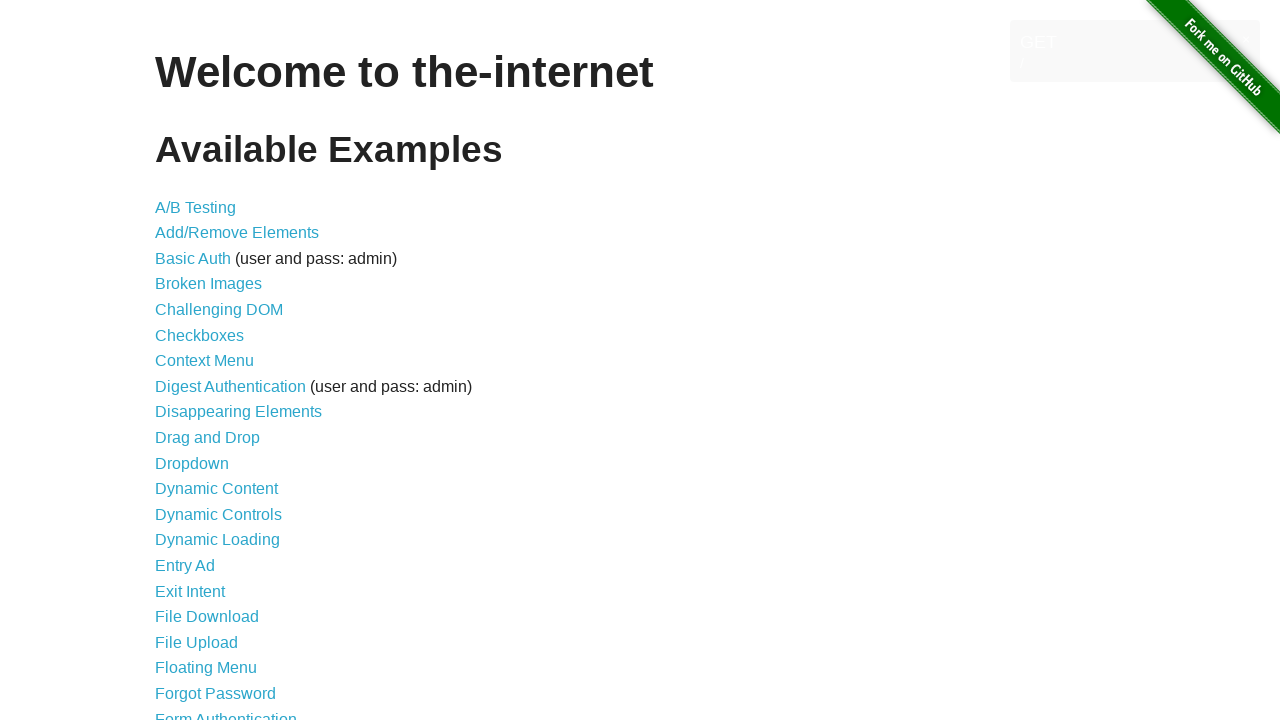

Displayed error notification with title 'ERROR'
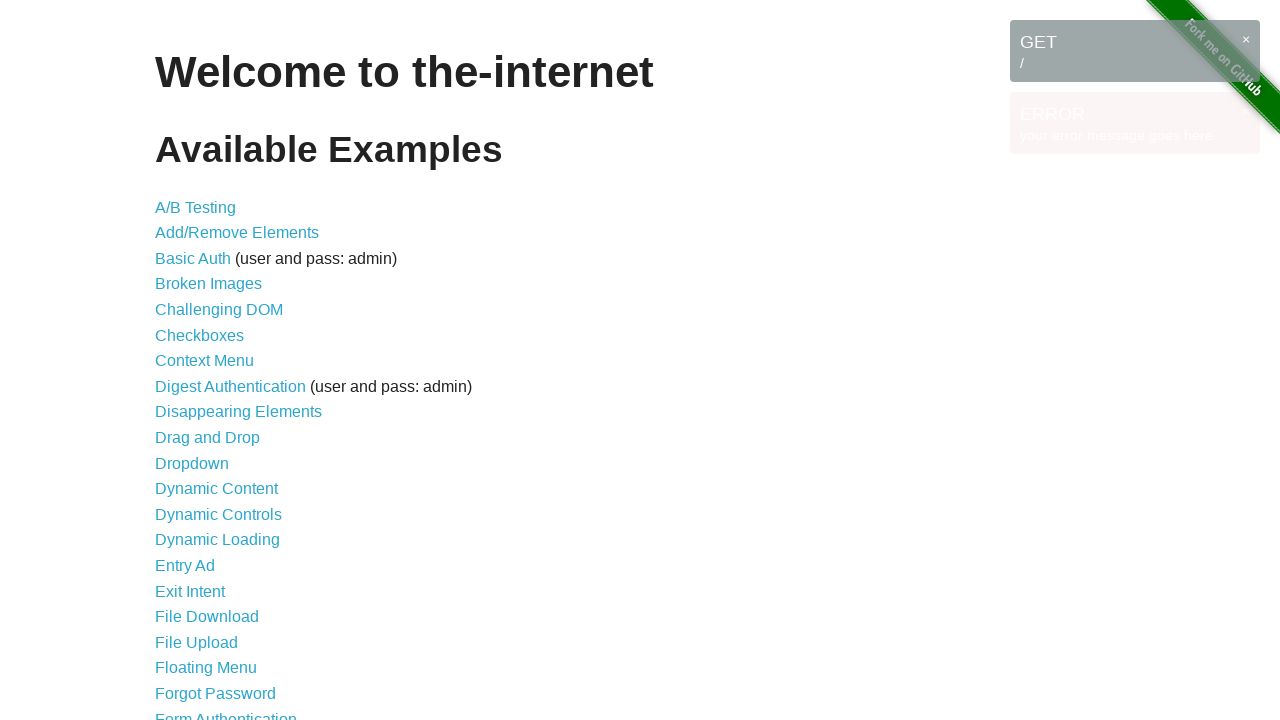

Displayed notice notification with title 'Notice'
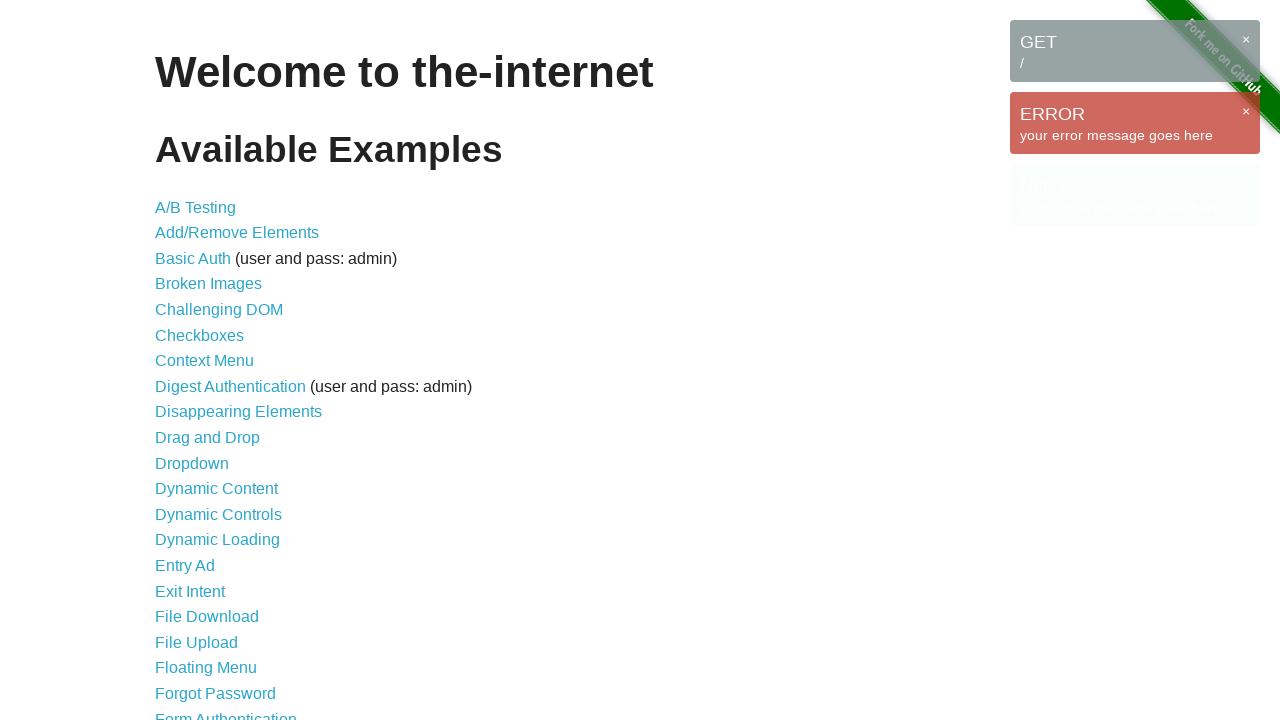

Displayed warning notification with title 'Warning!'
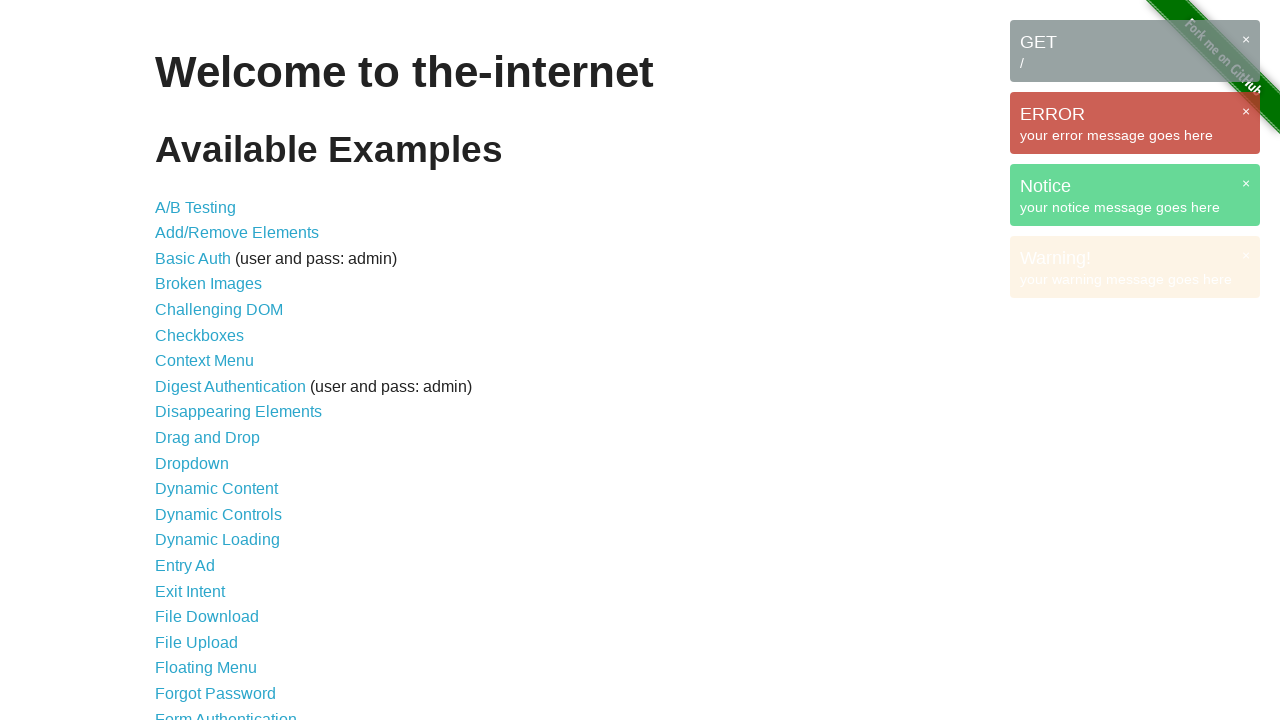

All jQuery Growl notification messages are visible on the page
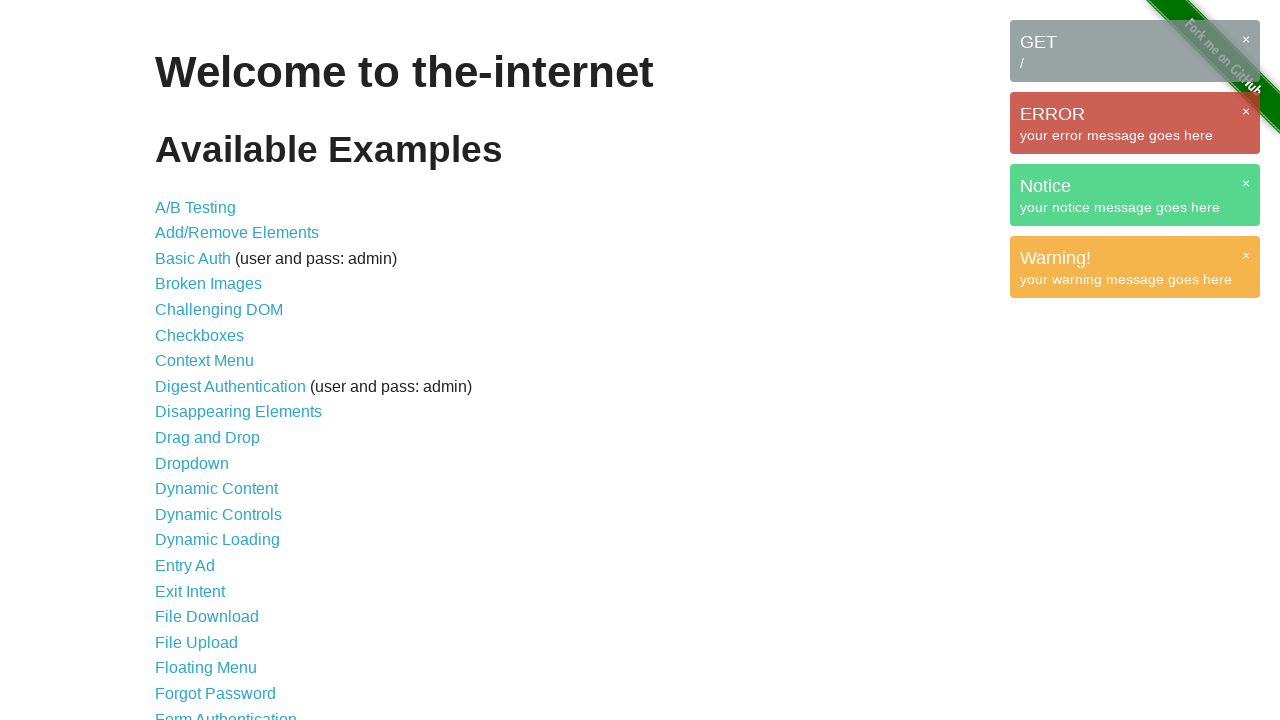

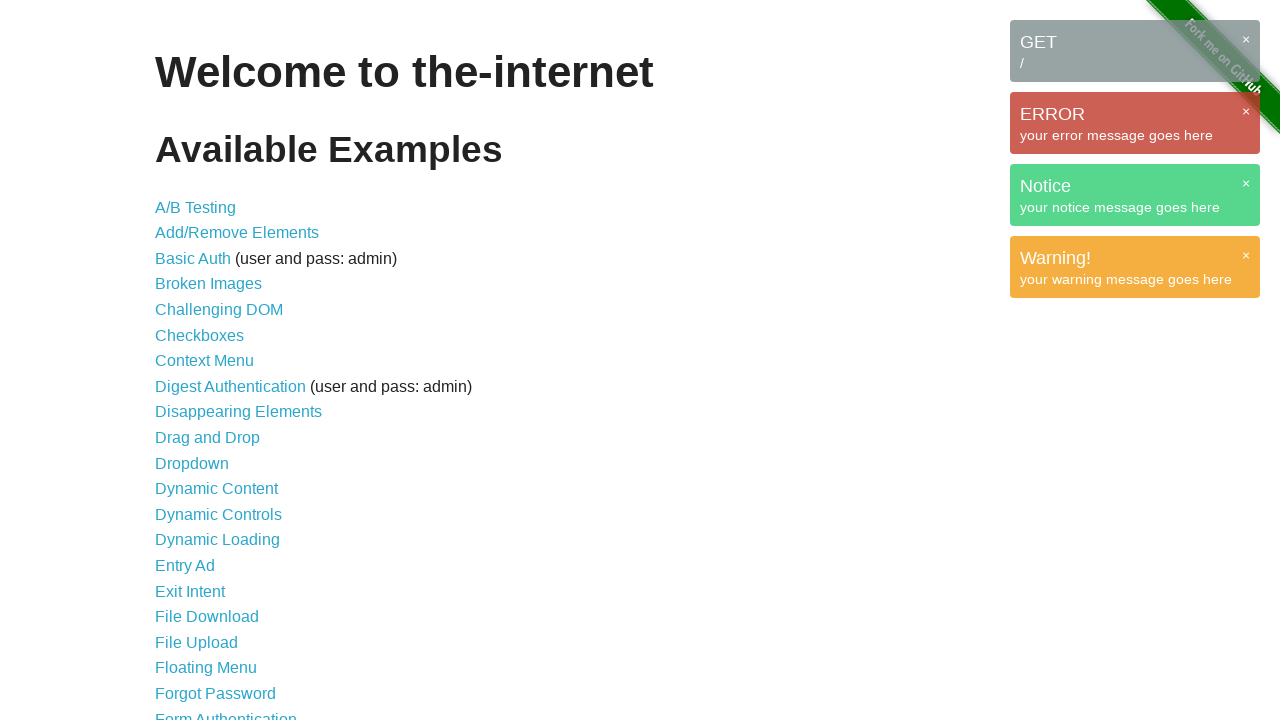